Tests search functionality by entering an exact book title and verifying only one matching result is displayed

Starting URL: https://automationbookstore.dev/

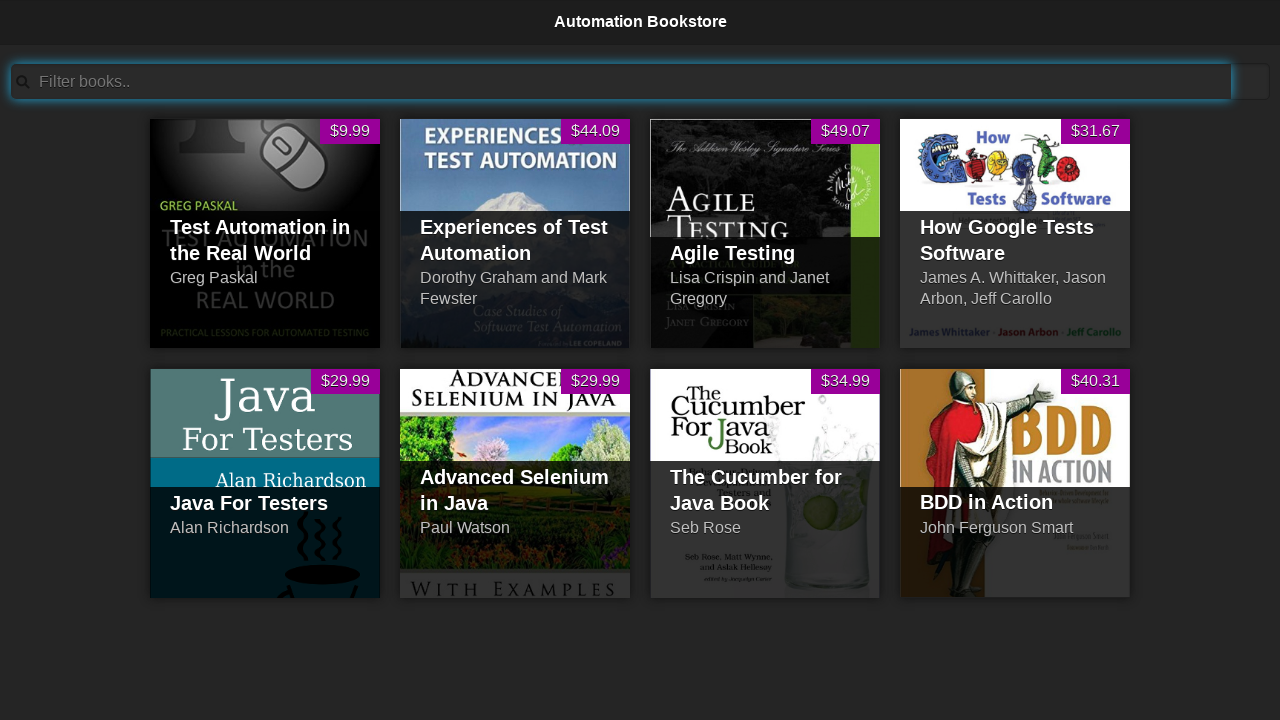

Filled search bar with exact book title 'Agile Testing' on #searchBar
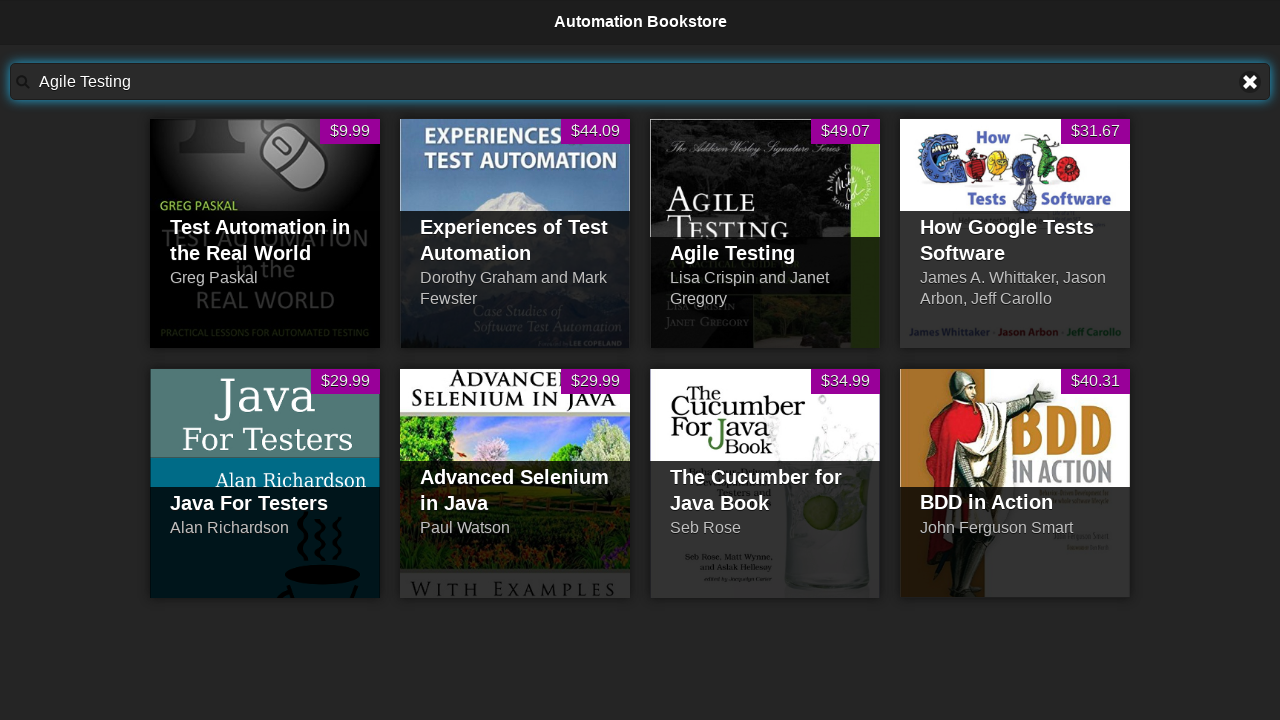

Waited for hidden books to be filtered out
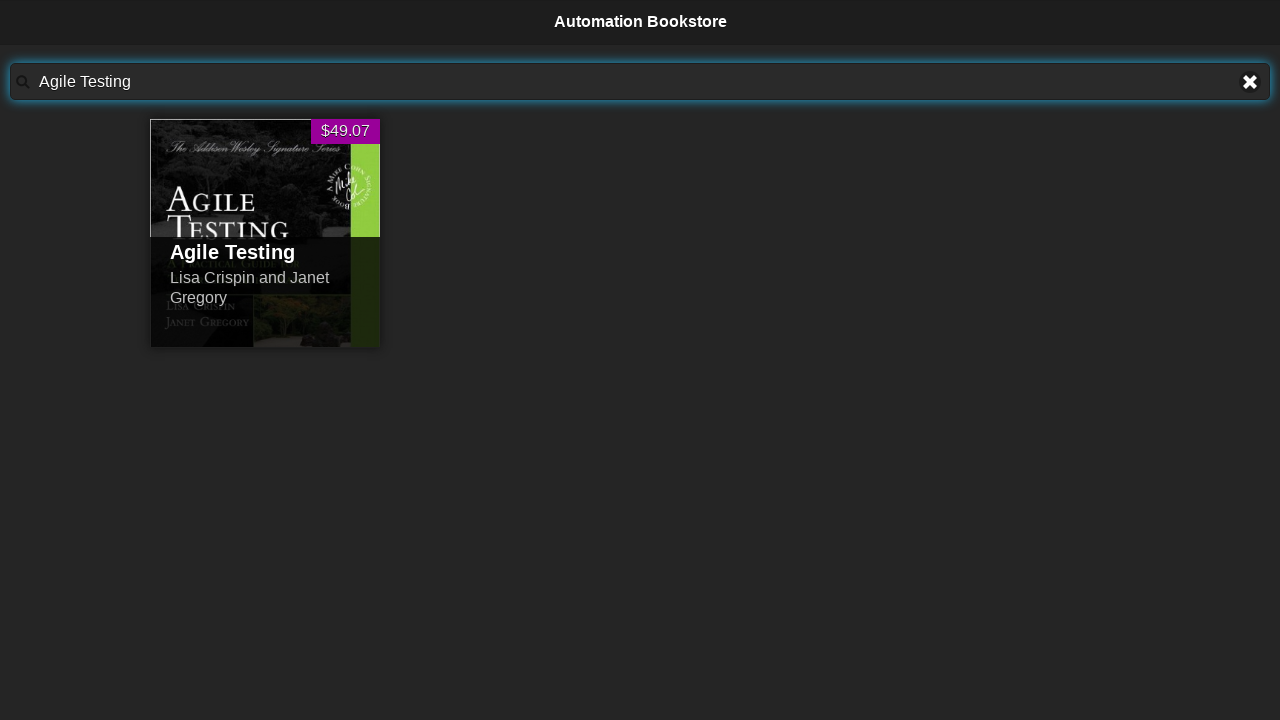

Retrieved all visible book elements
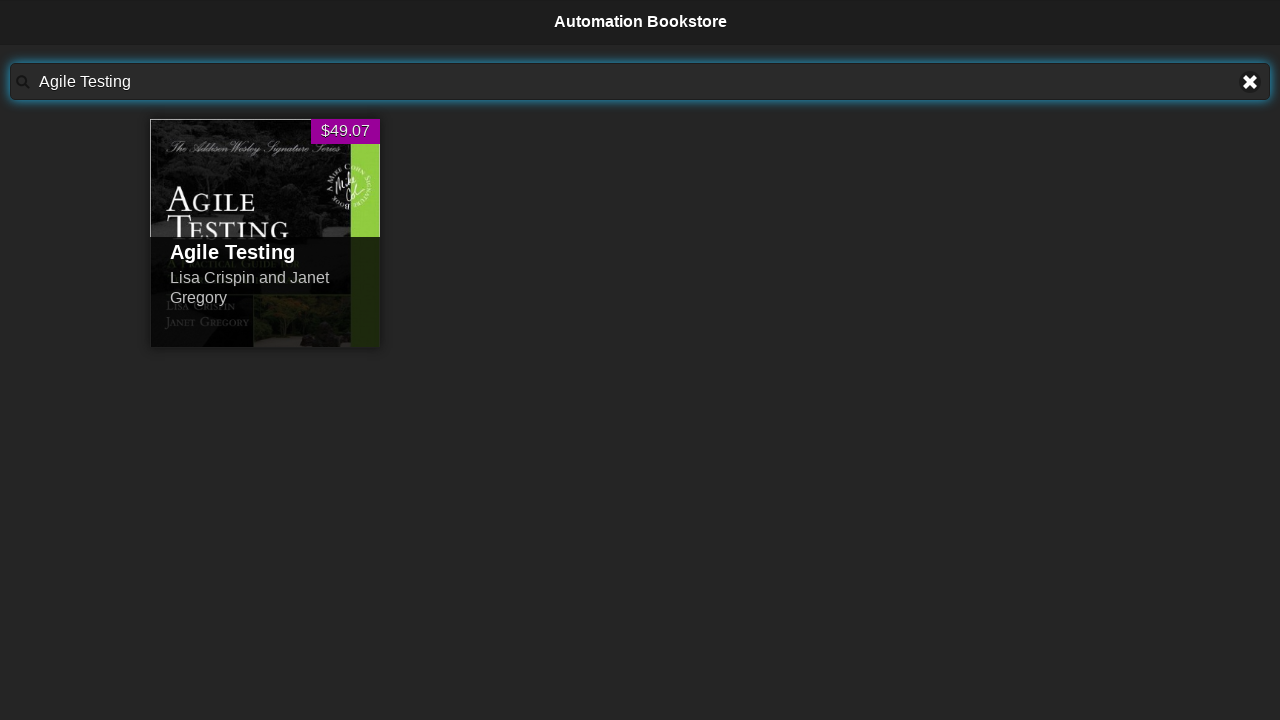

Verified that exactly one book is visible
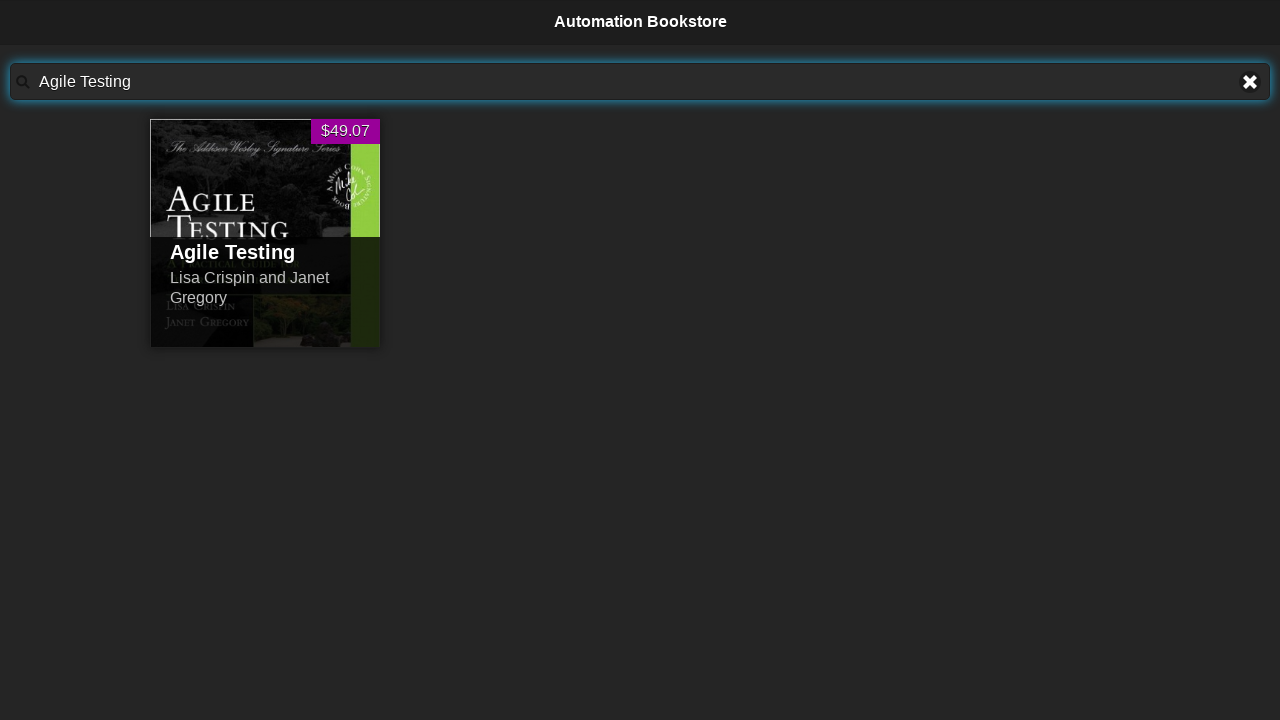

Retrieved the title of the visible book
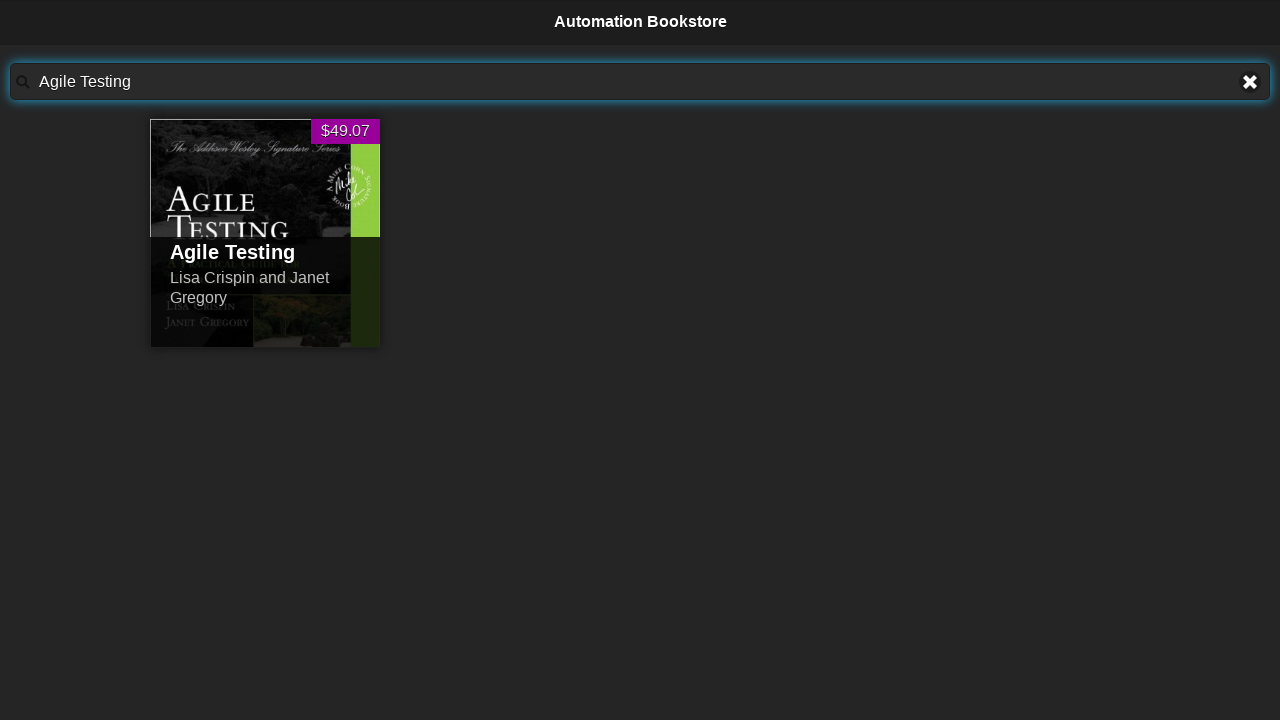

Verified that the book title is 'Agile Testing'
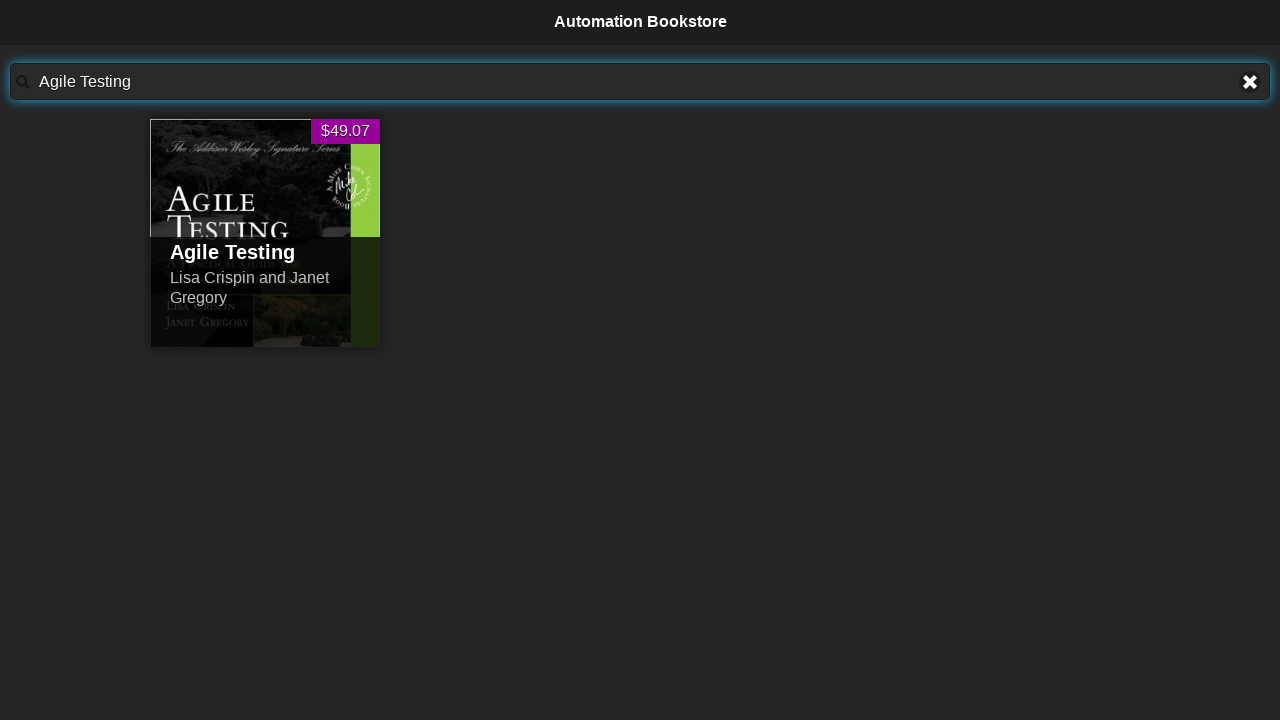

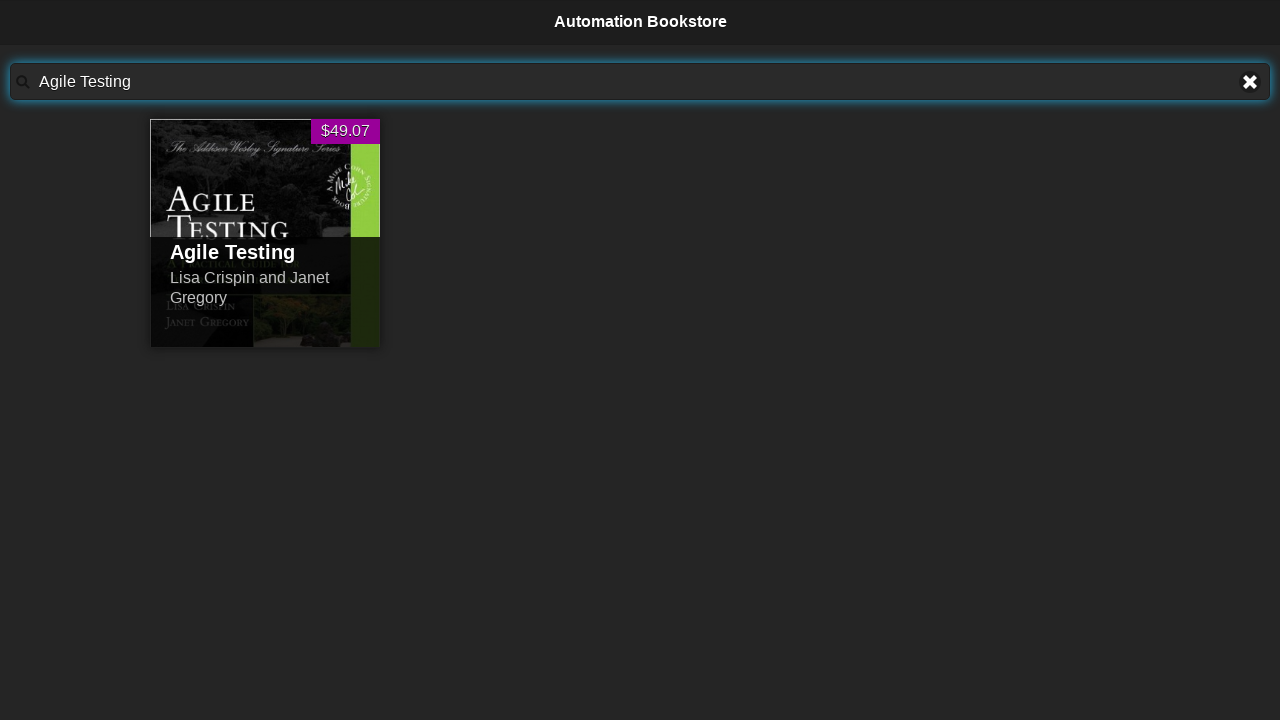